Navigates to Mississauga city website, clicks on "Our organization" dropdown button, and verifies the dropdown menu items are displayed

Starting URL: https://www.mississauga.ca/

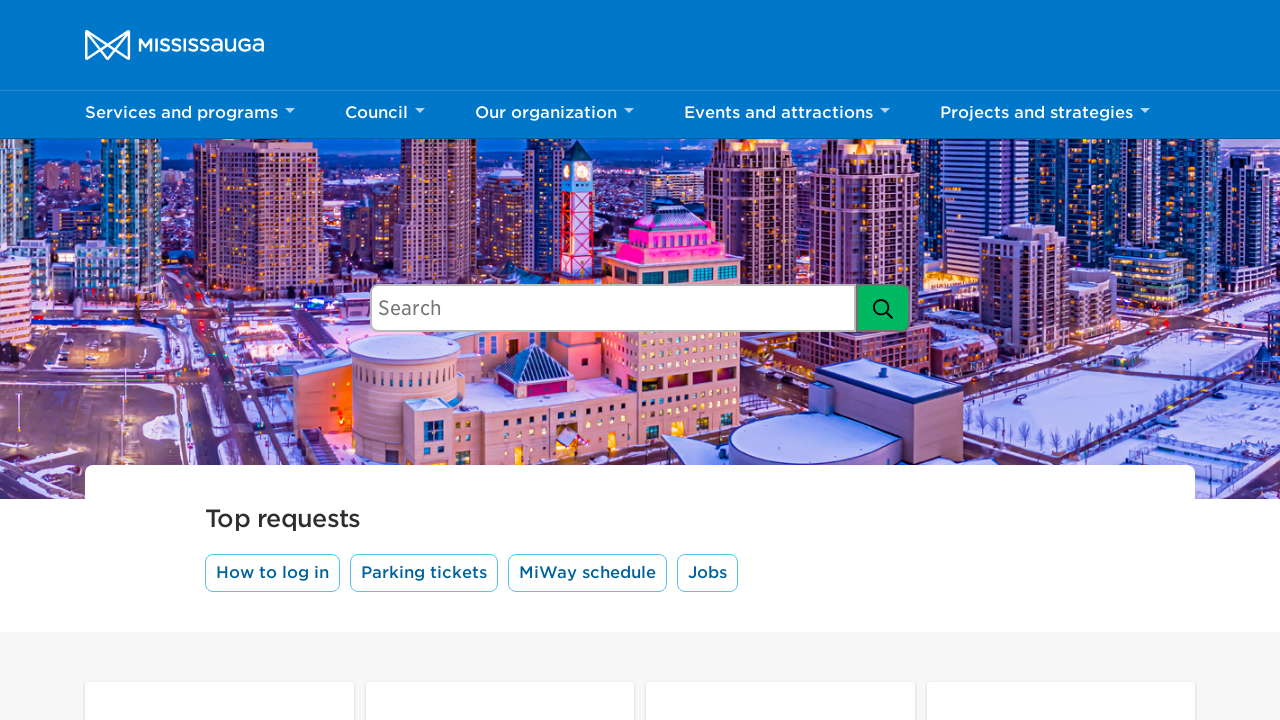

Navigated to Mississauga city website
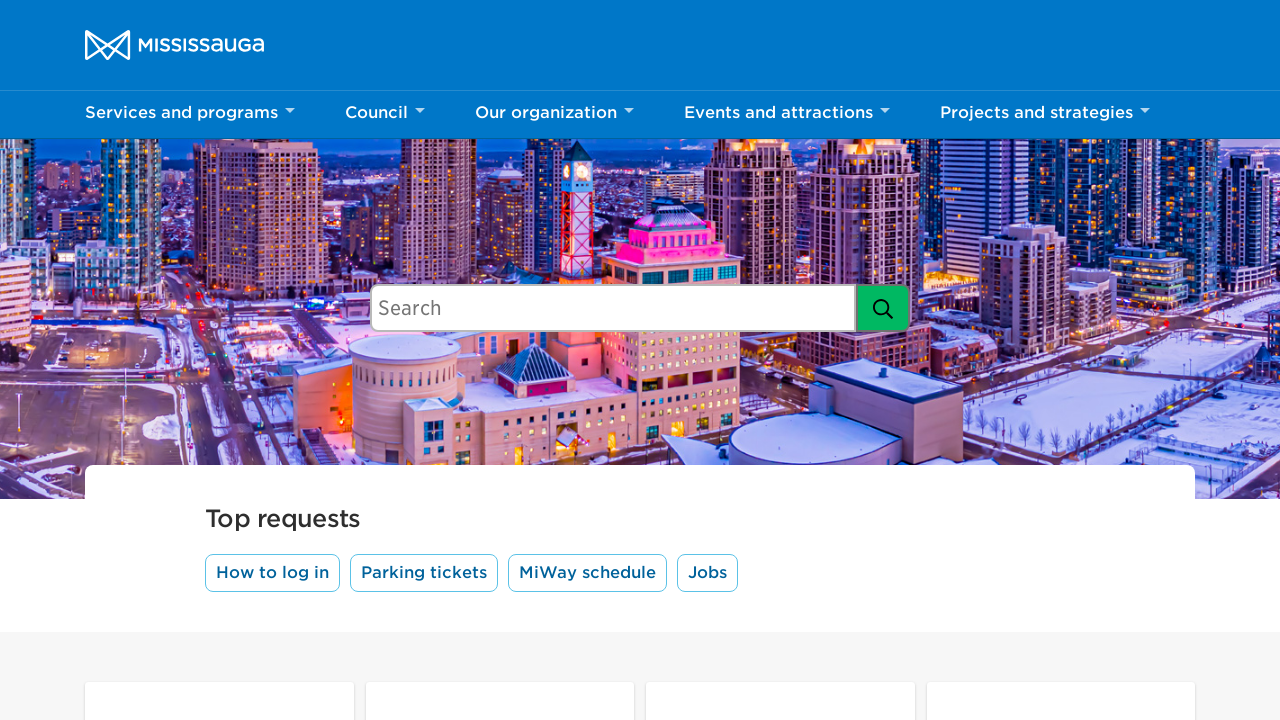

Clicked on 'Our organization' dropdown button at (554, 115) on button:has-text('Our organization')
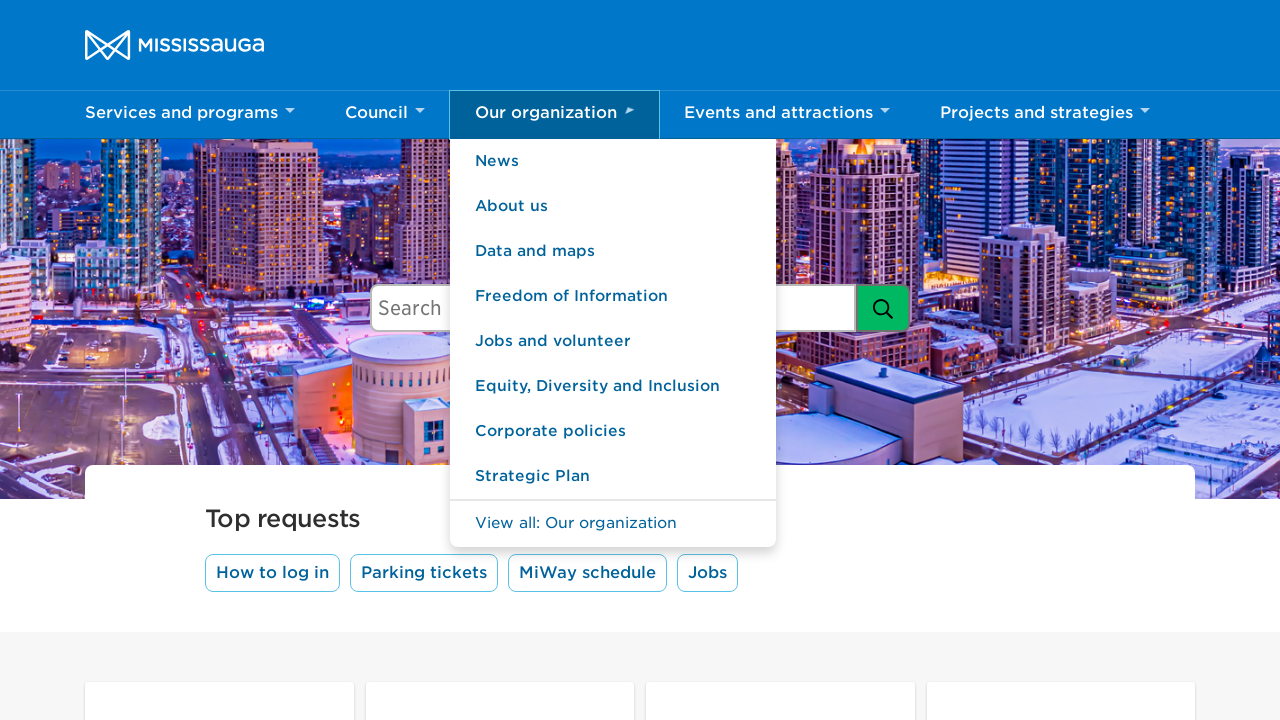

Dropdown menu became visible
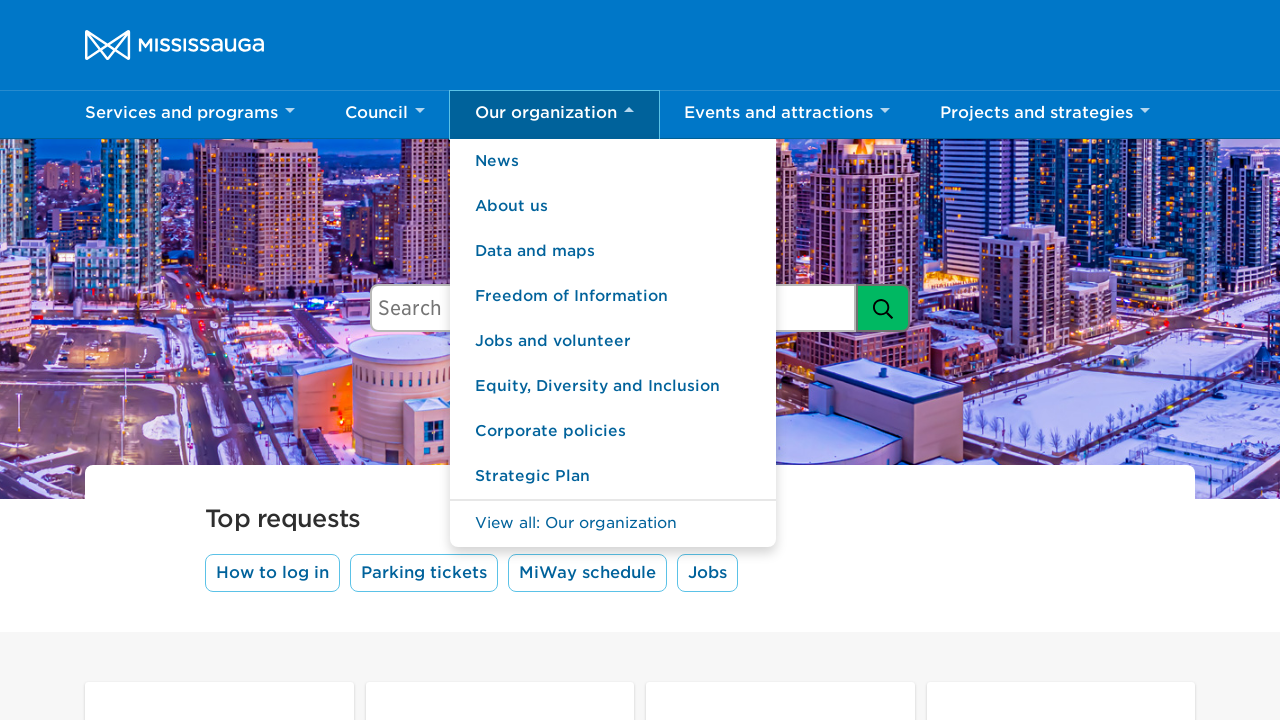

Verified dropdown menu items are displayed - found 9 items
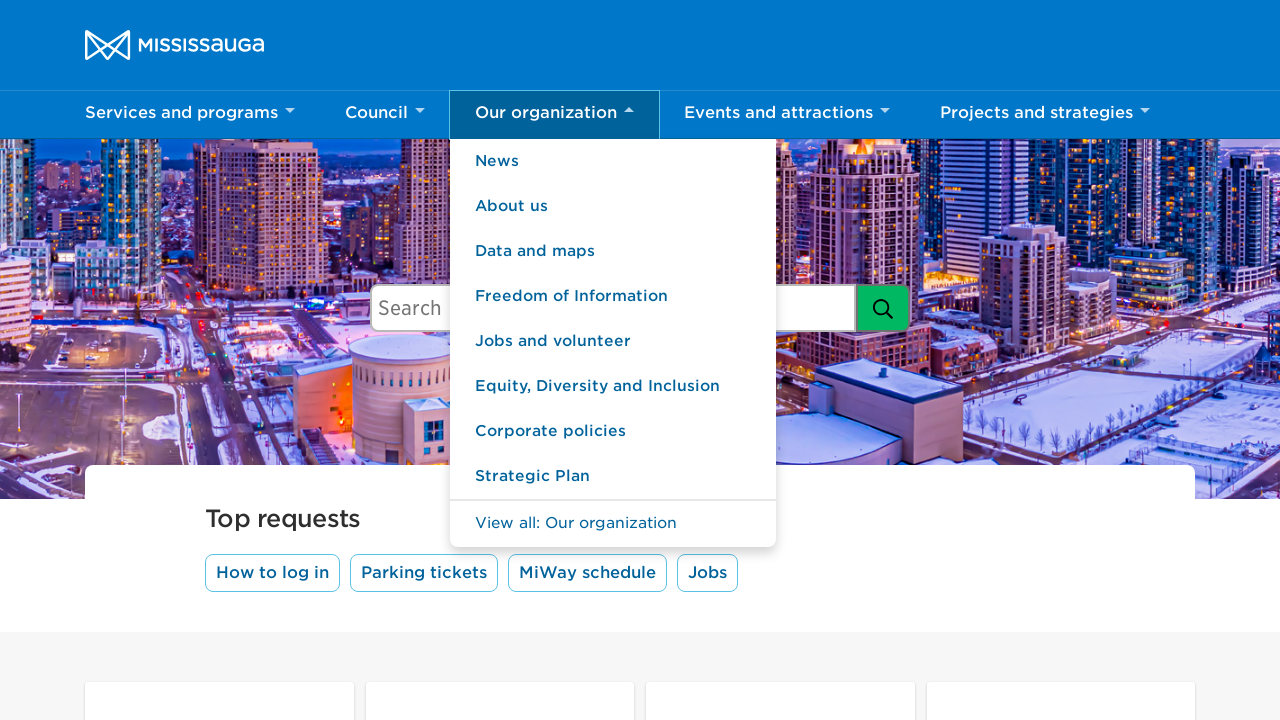

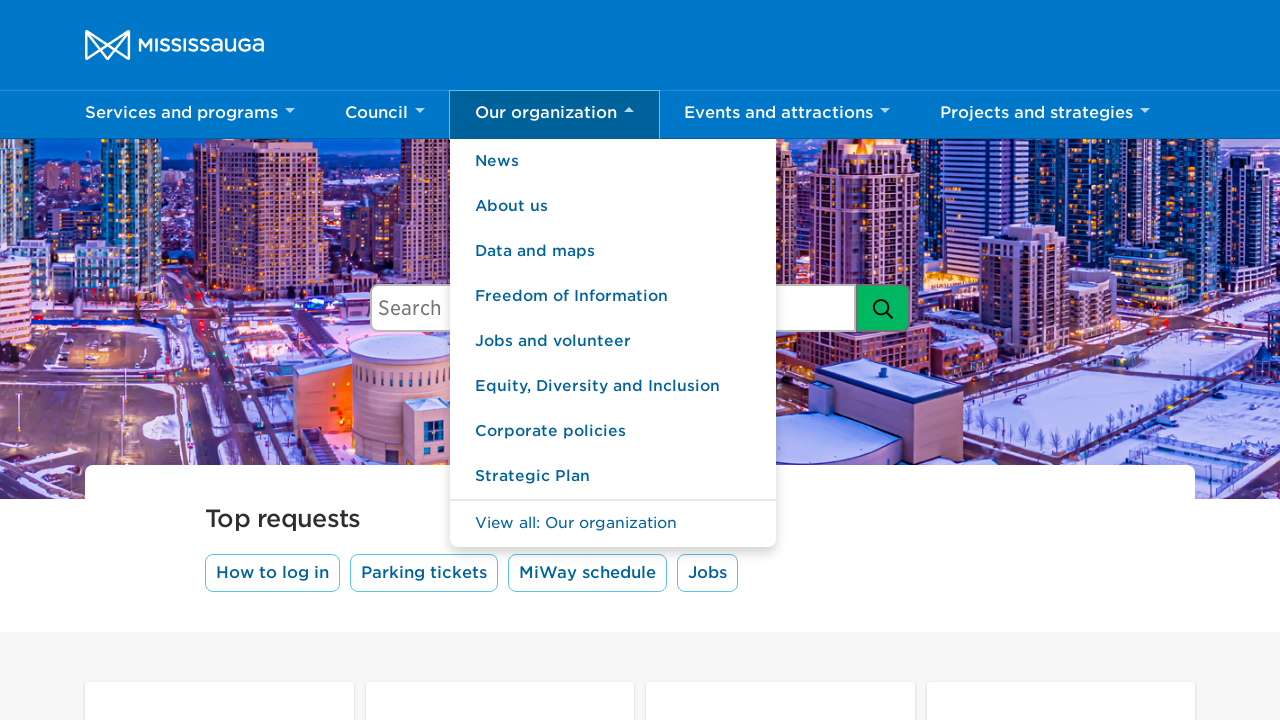